Tests selecting "JavaScript" syntax highlighting option from the dropdown and verifies the selection is displayed correctly

Starting URL: https://pastebin.com

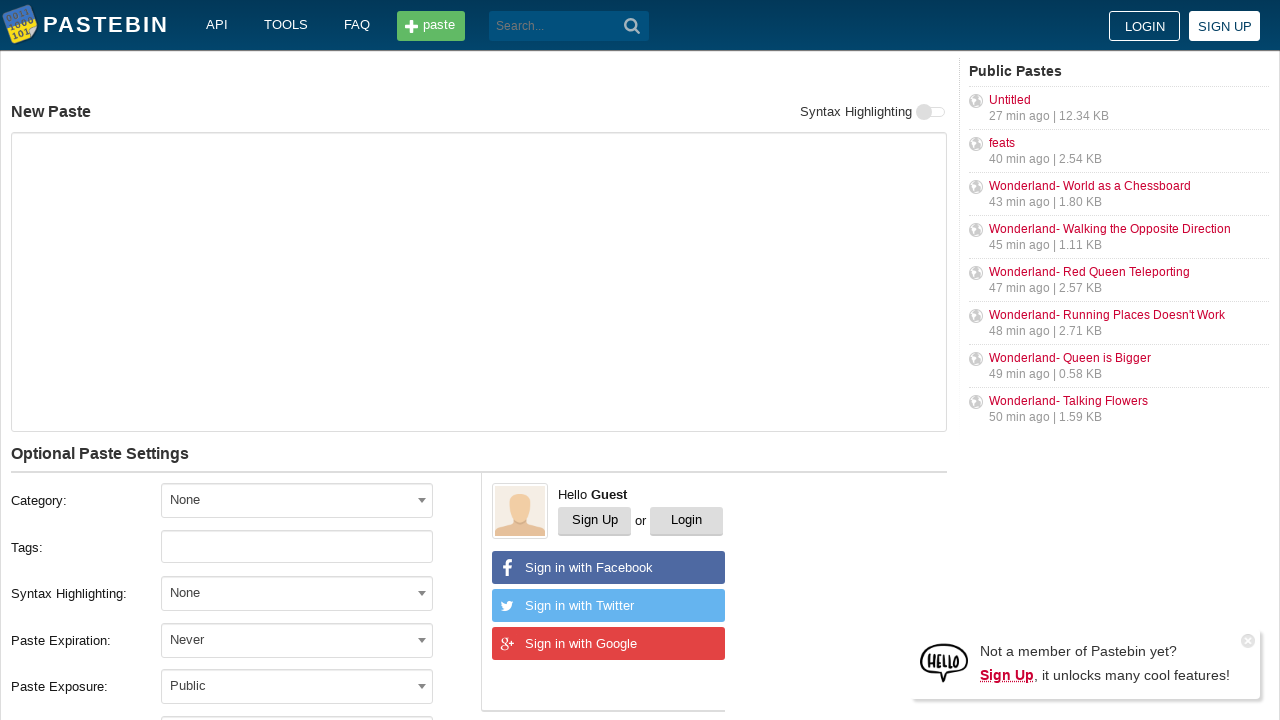

Clicked syntax highlighting dropdown at (297, 593) on xpath=//span[@id='select2-postform-format-container']
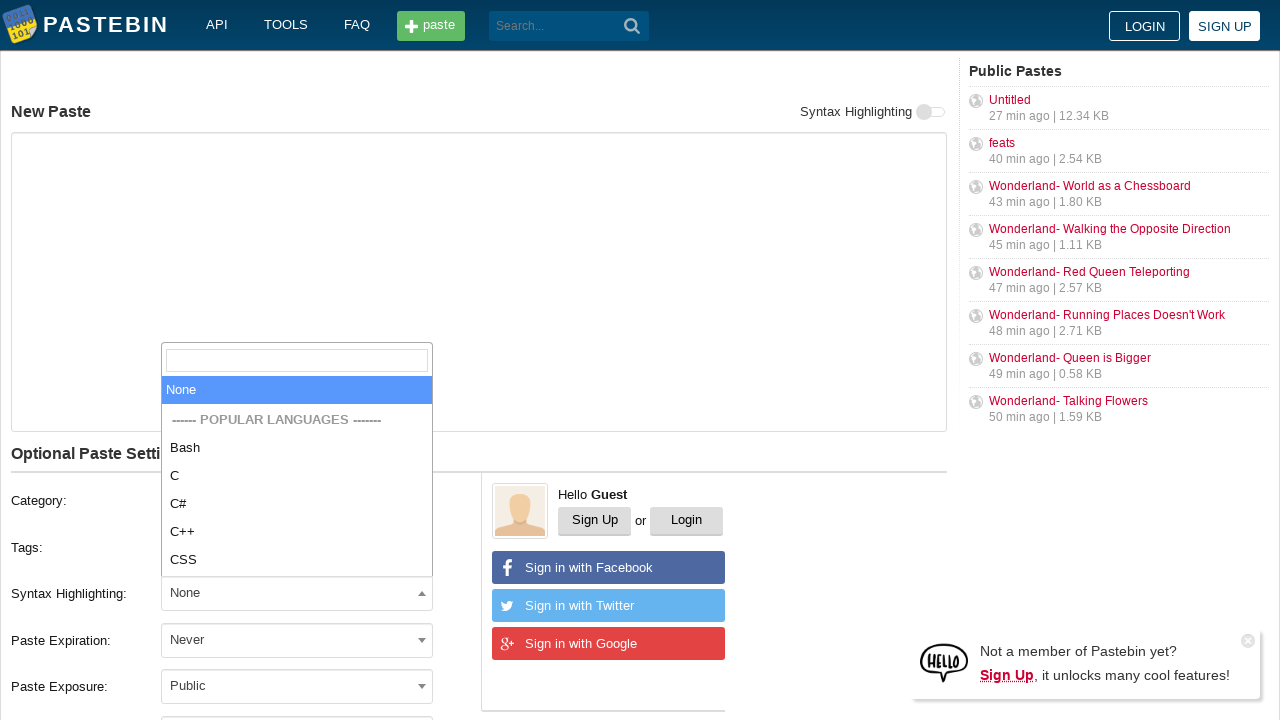

Selected 'JavaScript' option from dropdown at (297, 476) on xpath=//span[@class='select2-results']//li[text()='JavaScript']
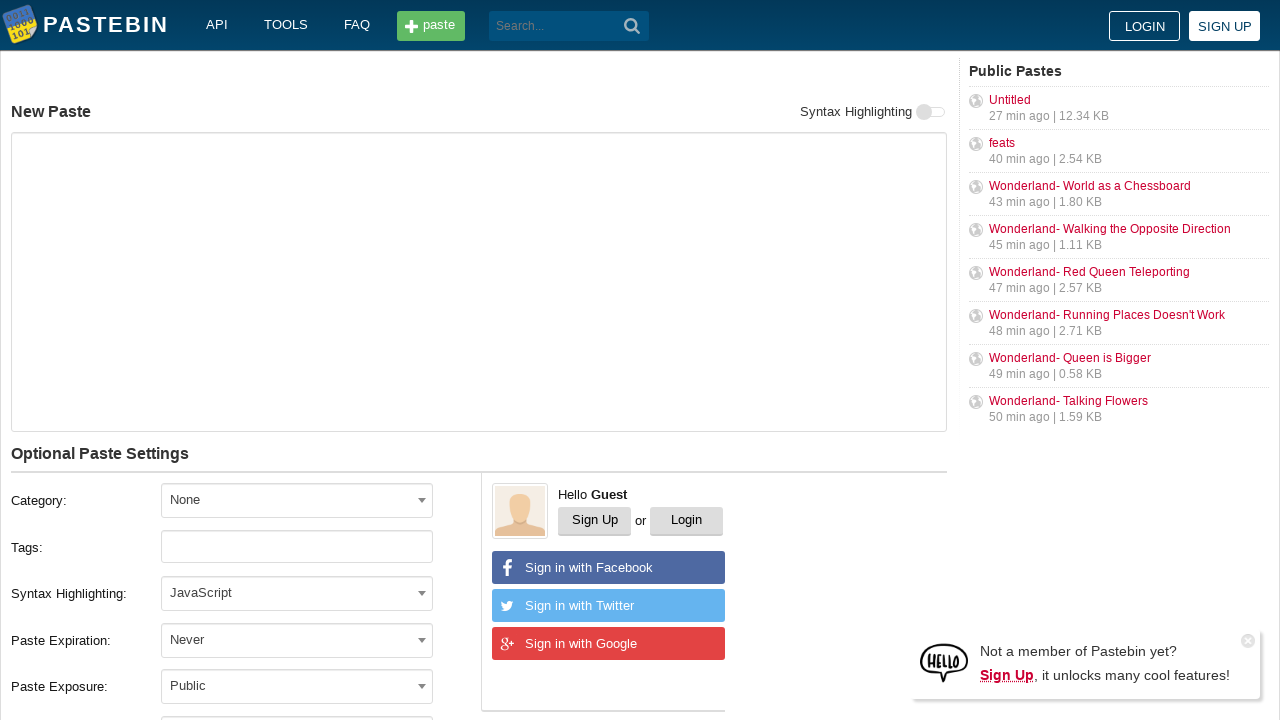

Verified 'JavaScript' is displayed as selected syntax highlighting option
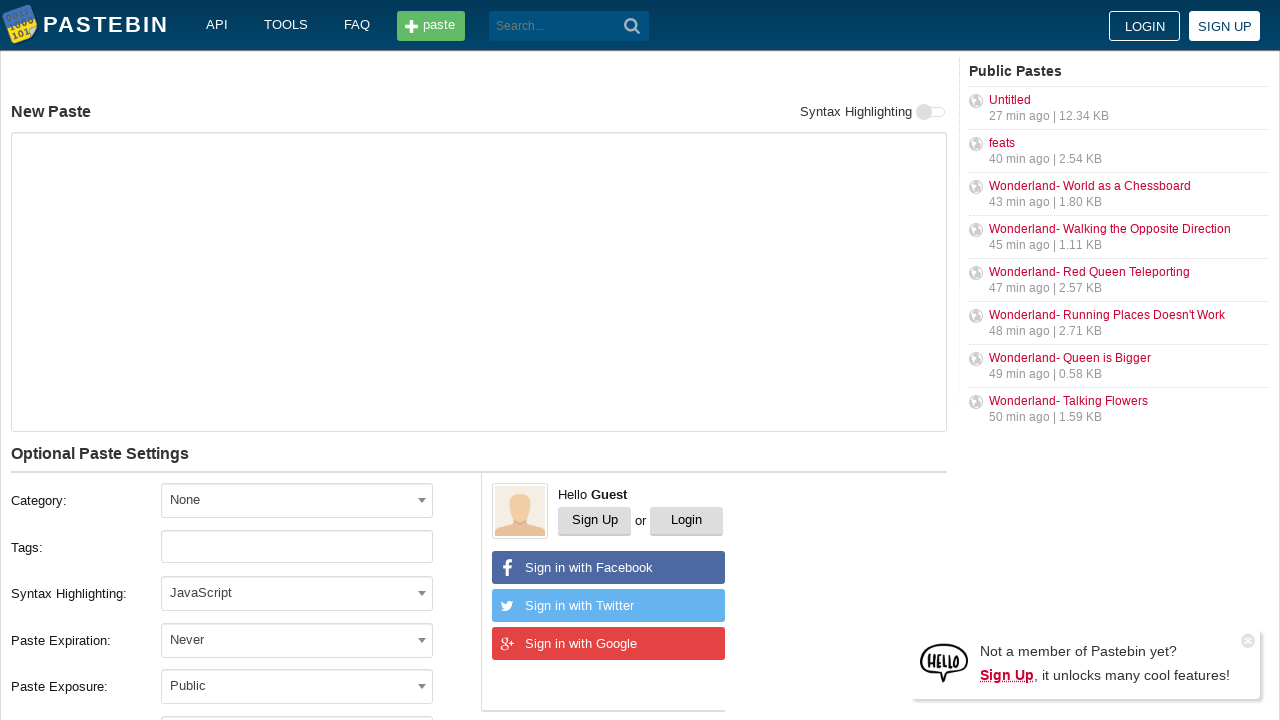

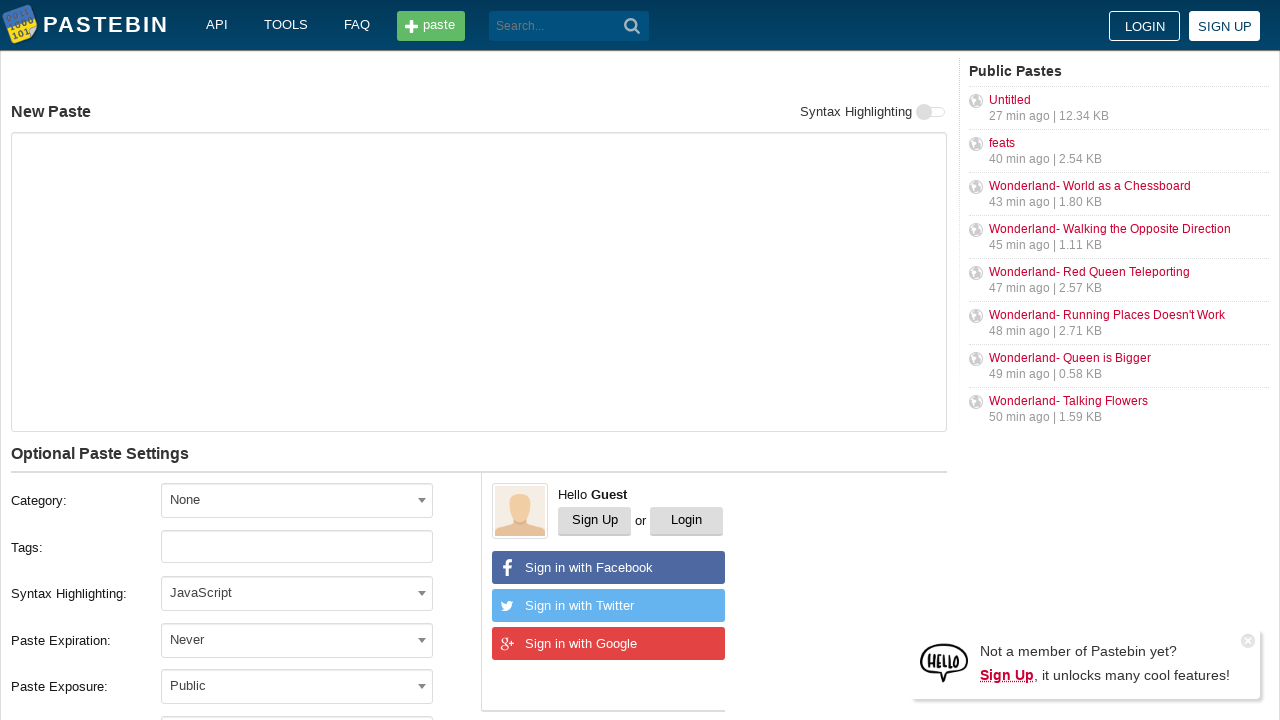